Tests a multi-select dropdown for languages by clicking to open it, selecting multiple language options (Bulgarian, Arabic, Catalan), and then removing one selection (Arabic)

Starting URL: https://demo.automationtesting.in/Register.html

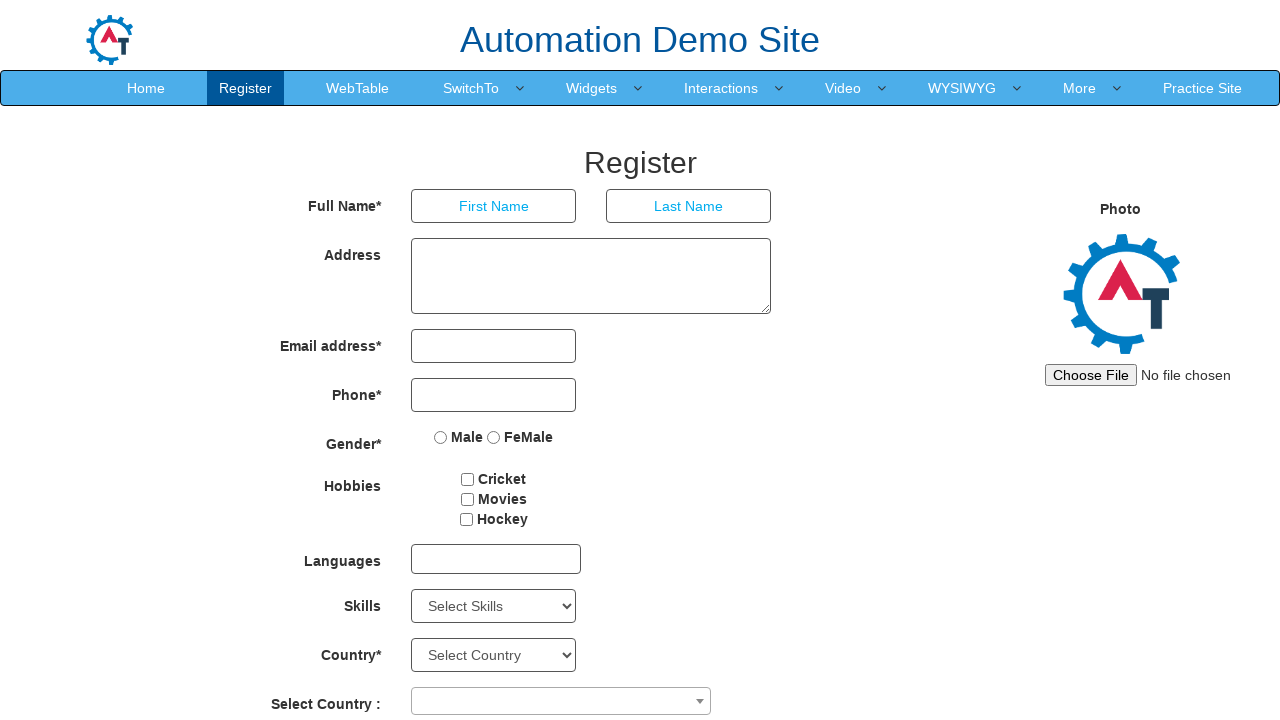

Clicked on languages dropdown to open it at (496, 559) on #msdd
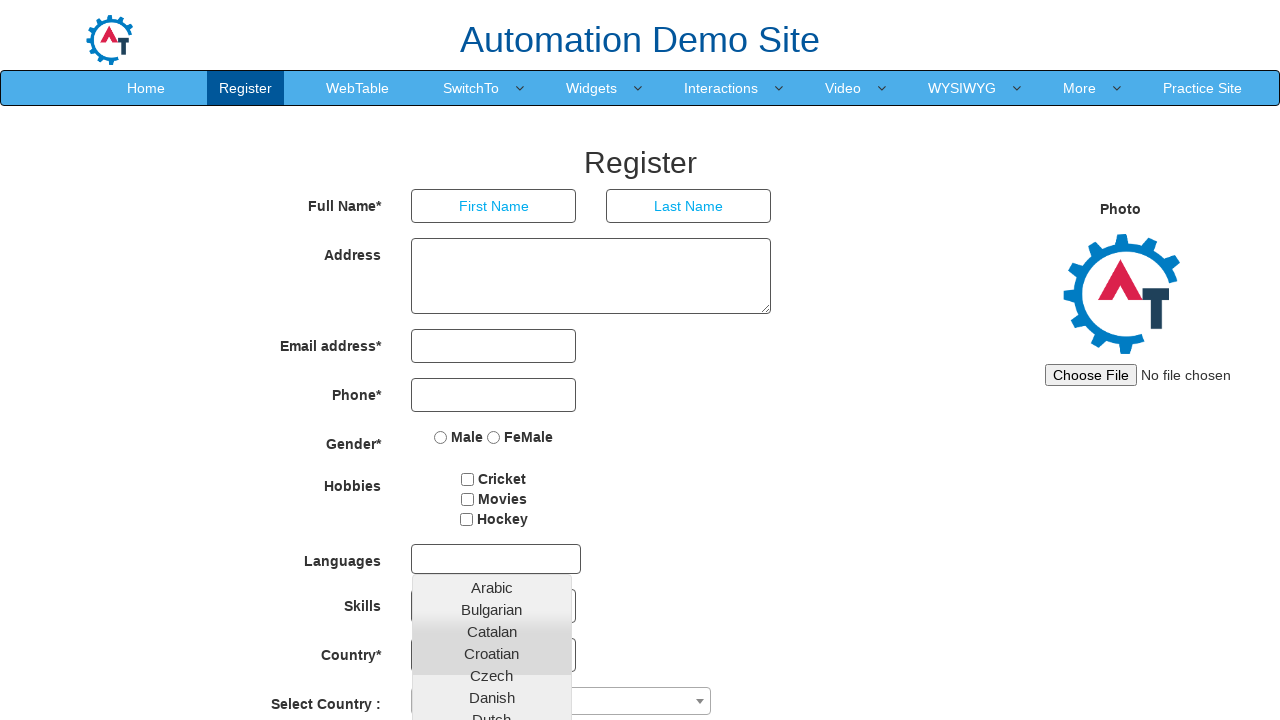

Dropdown opened and Bulgarian option is visible
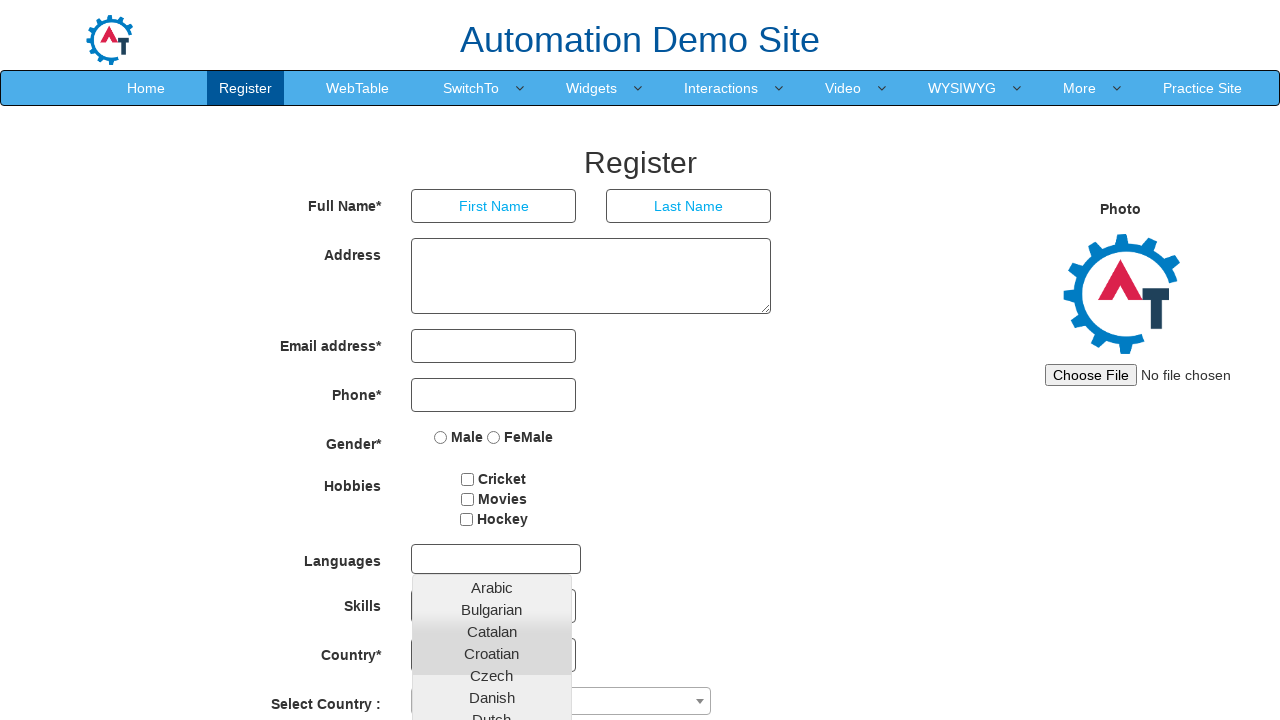

Selected language: Bulgarian at (492, 609) on //a[text()='Bulgarian']
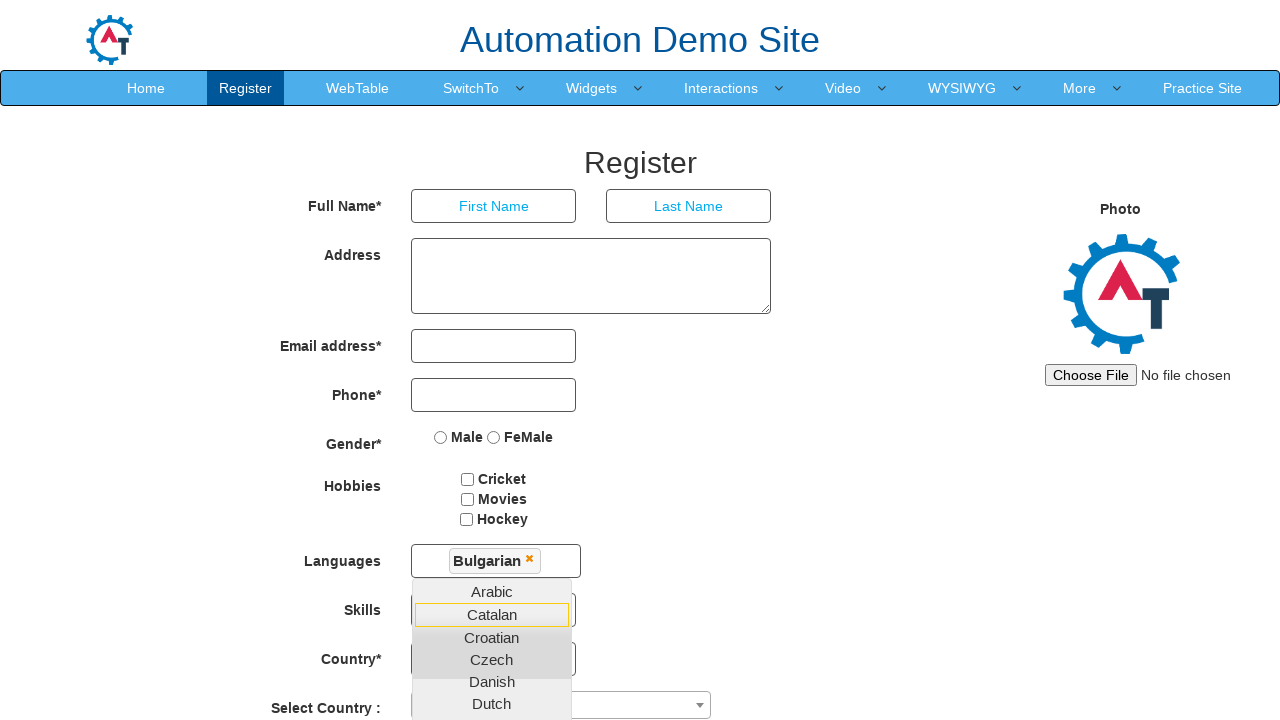

Waited 500ms after selecting Bulgarian
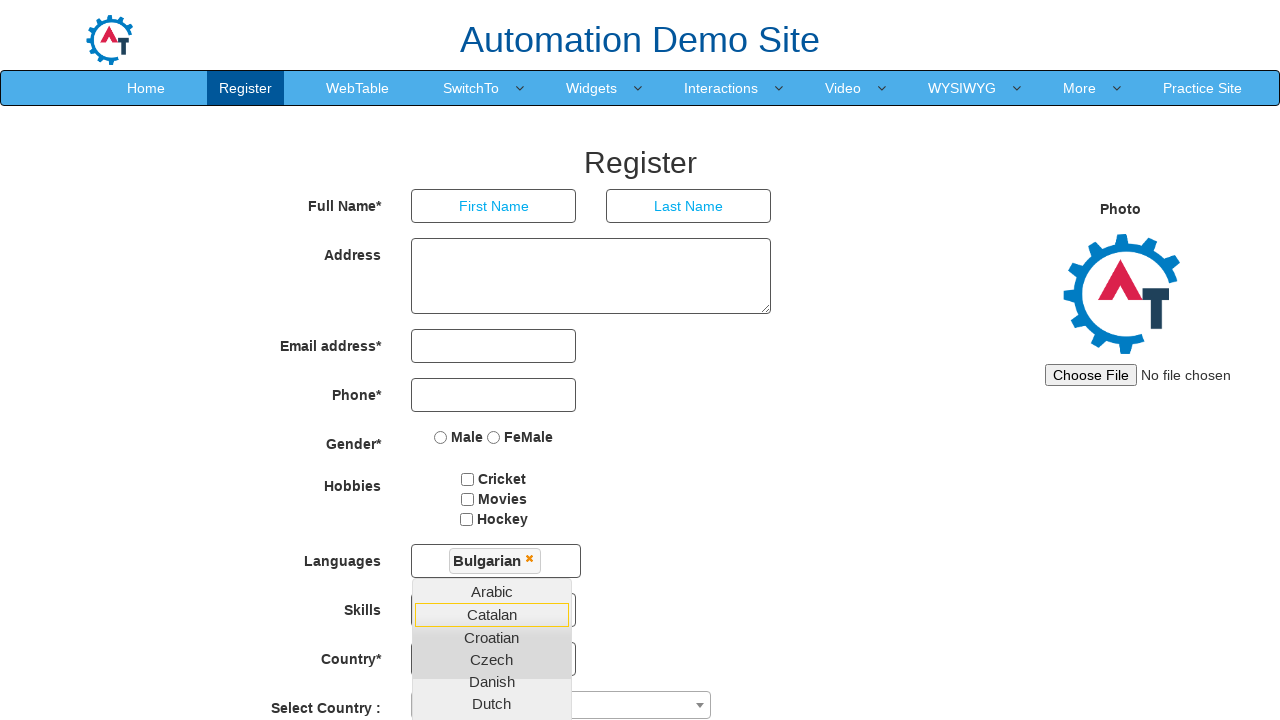

Selected language: Arabic at (492, 591) on //a[text()='Arabic']
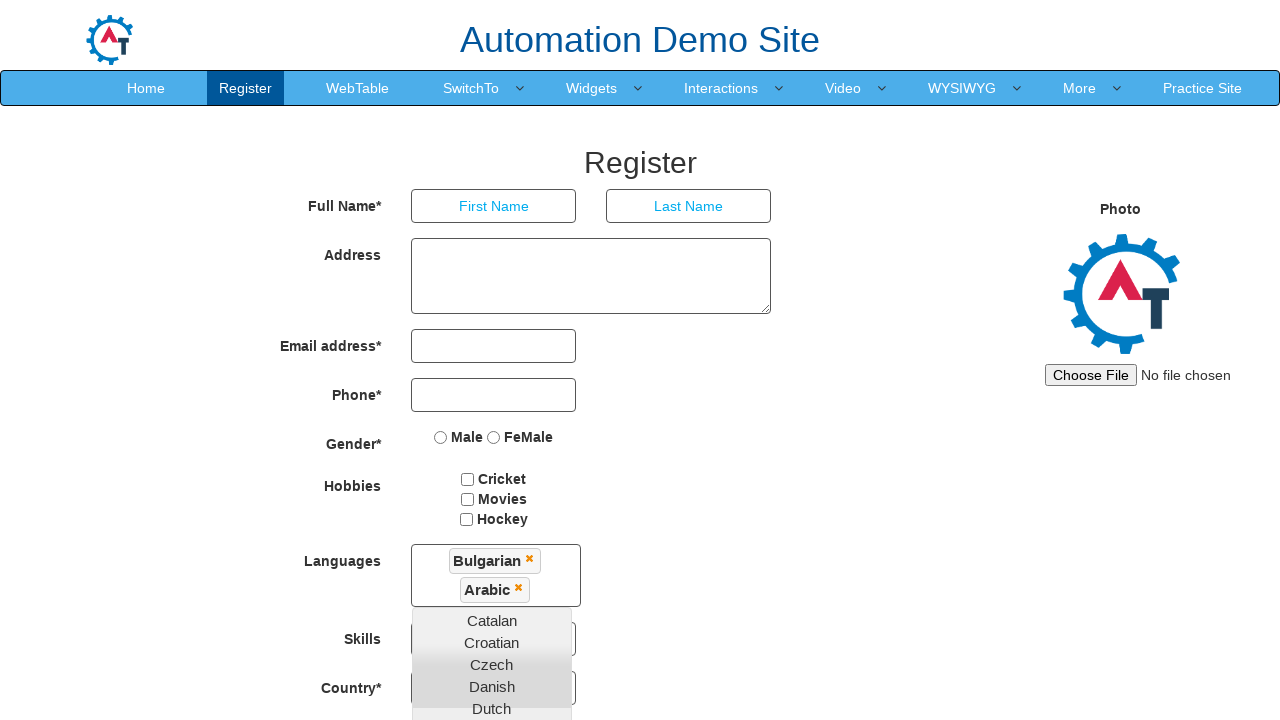

Waited 500ms after selecting Arabic
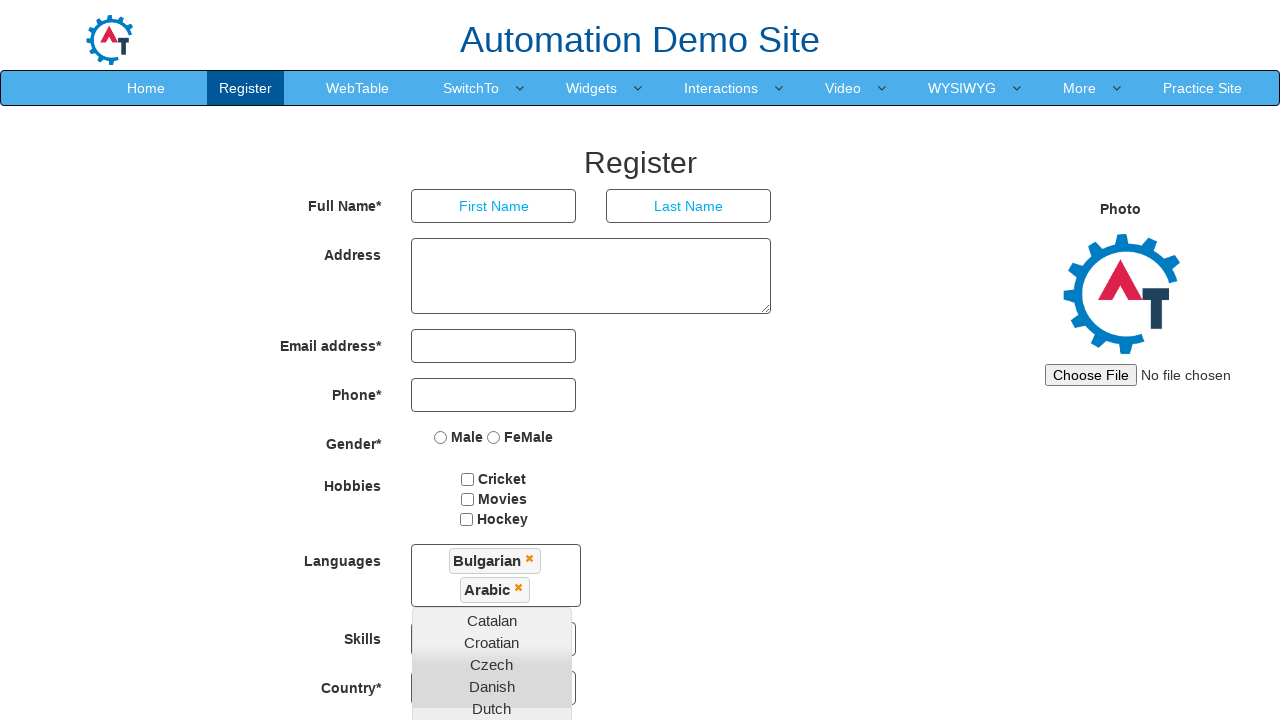

Selected language: Catalan at (492, 620) on //a[text()='Catalan']
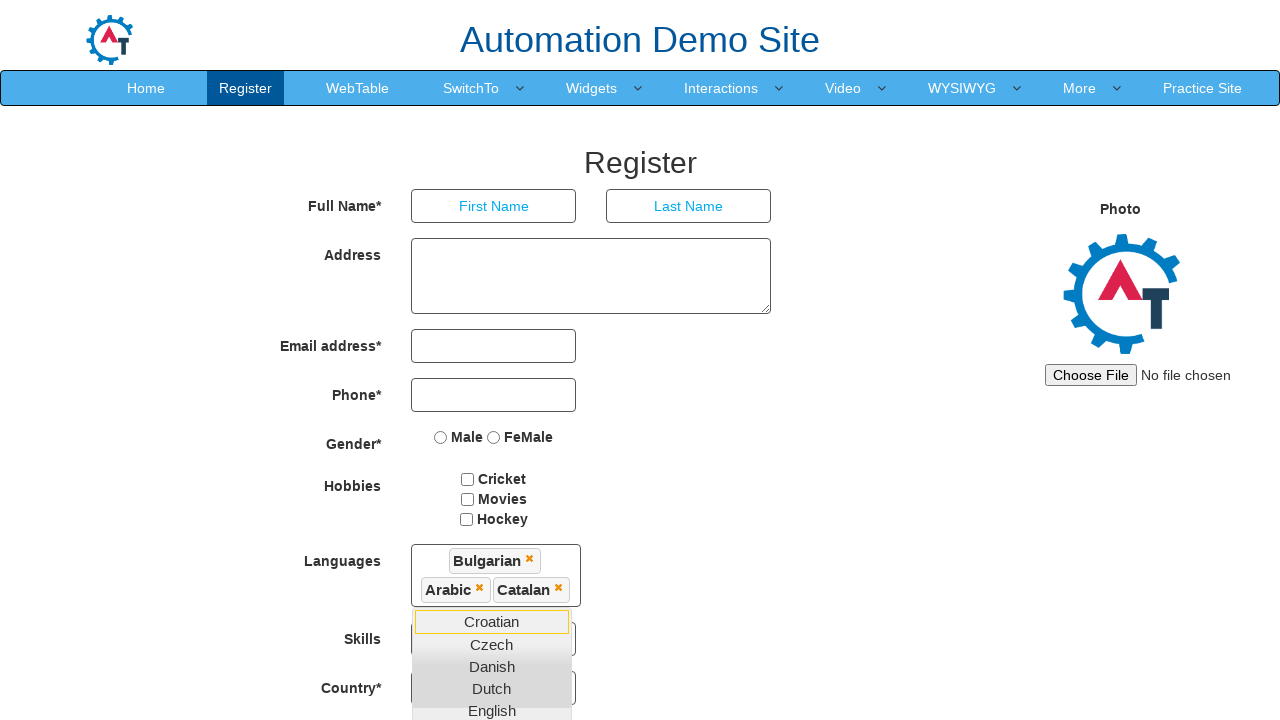

Waited 500ms after selecting Catalan
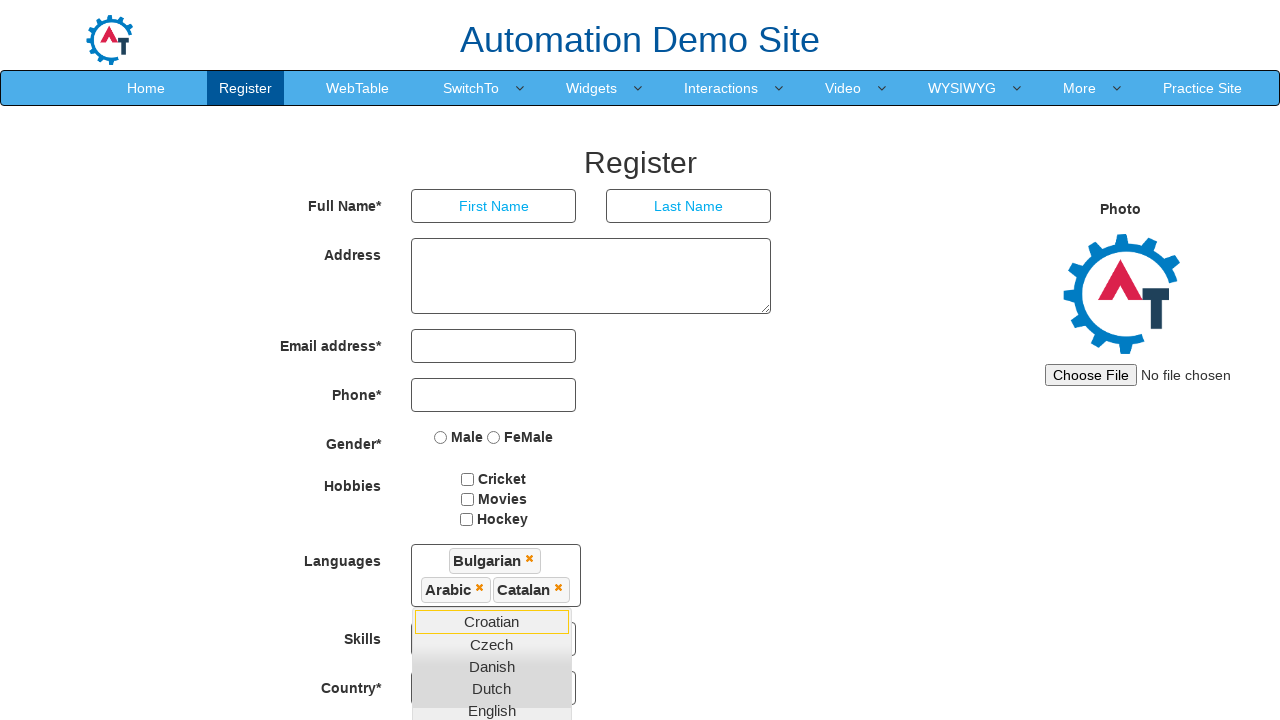

Removed Arabic from selected languages at (479, 587) on xpath=//div[text()='Arabic']/span
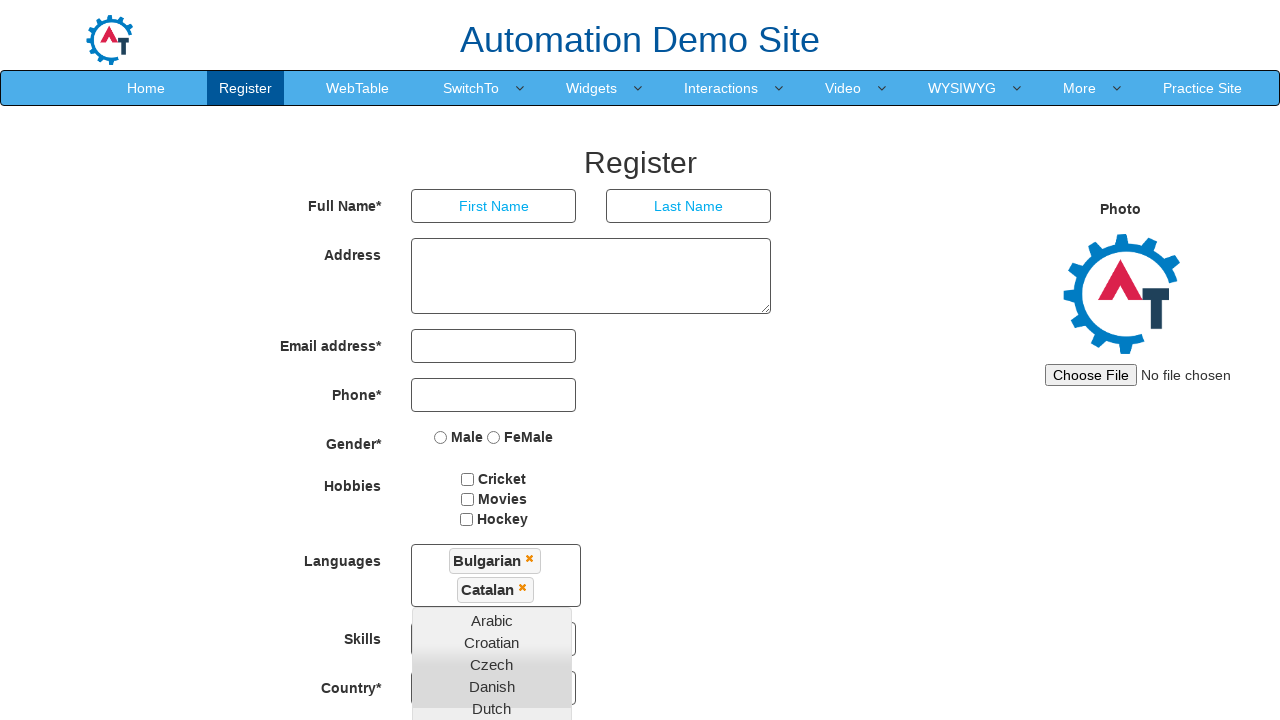

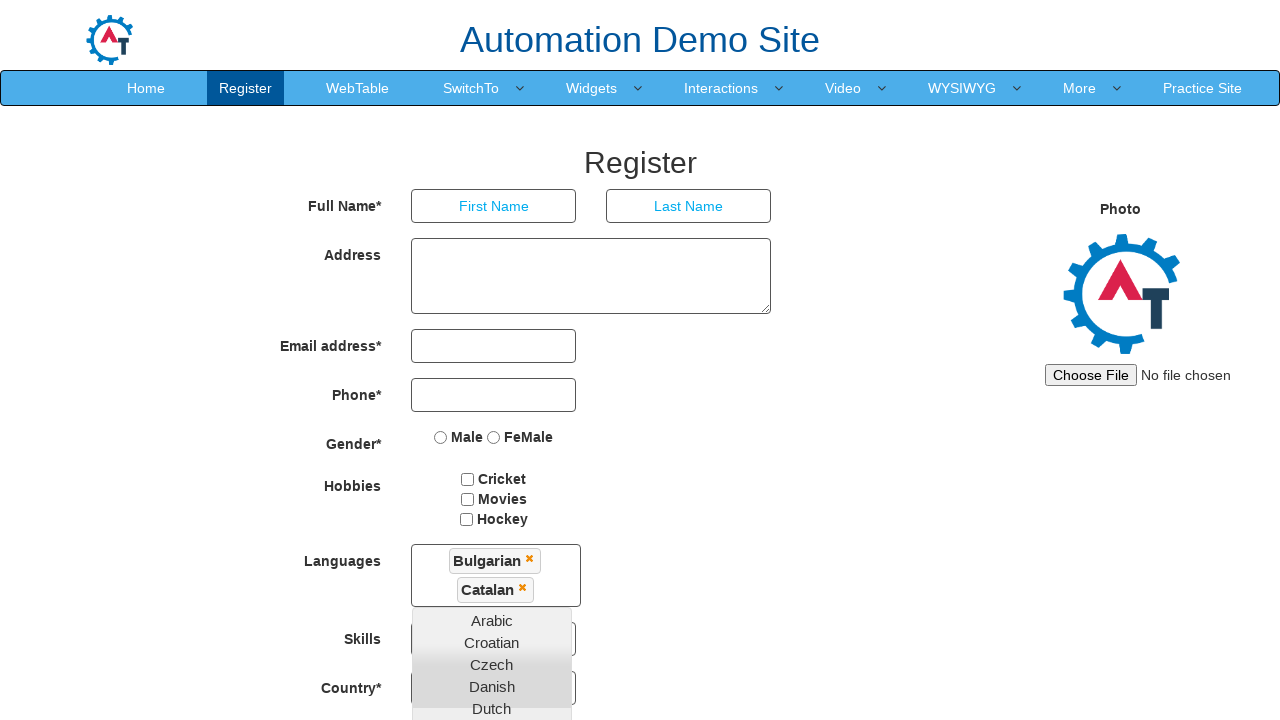